Tests that other controls are hidden when editing a todo item by double-clicking to enter edit mode.

Starting URL: https://demo.playwright.dev/todomvc

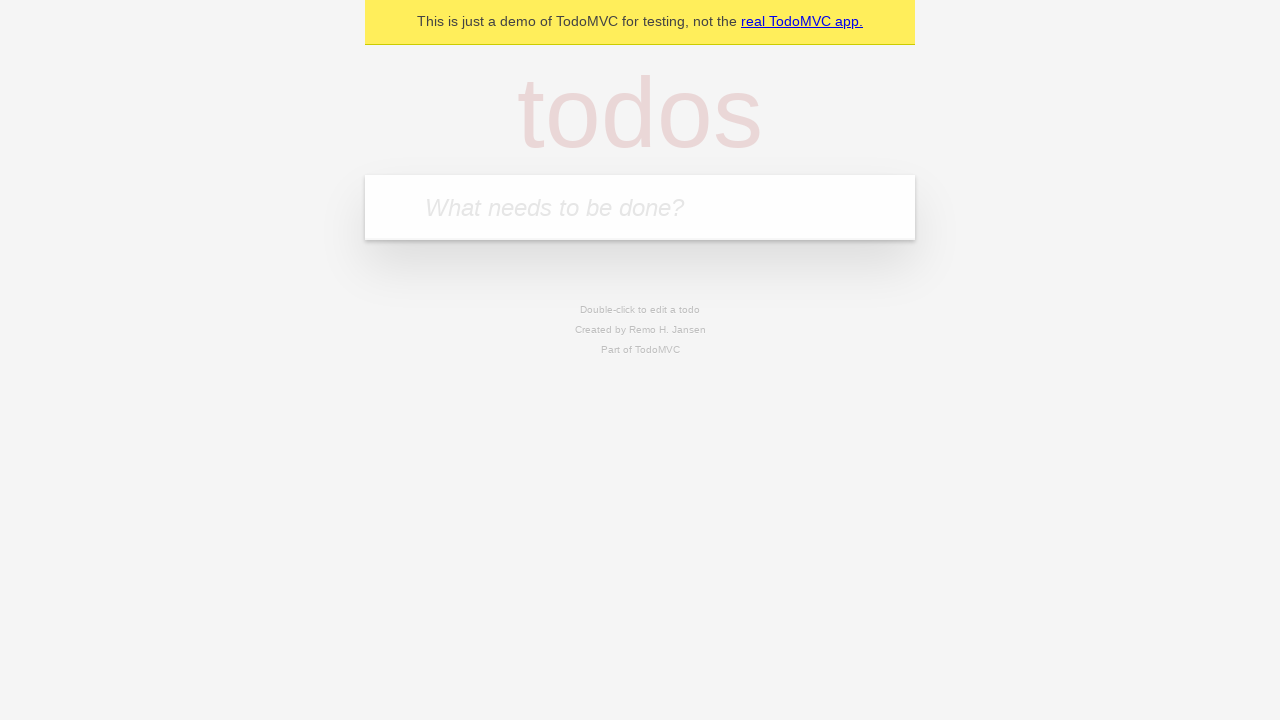

Filled new todo input with 'buy some cheese' on .new-todo
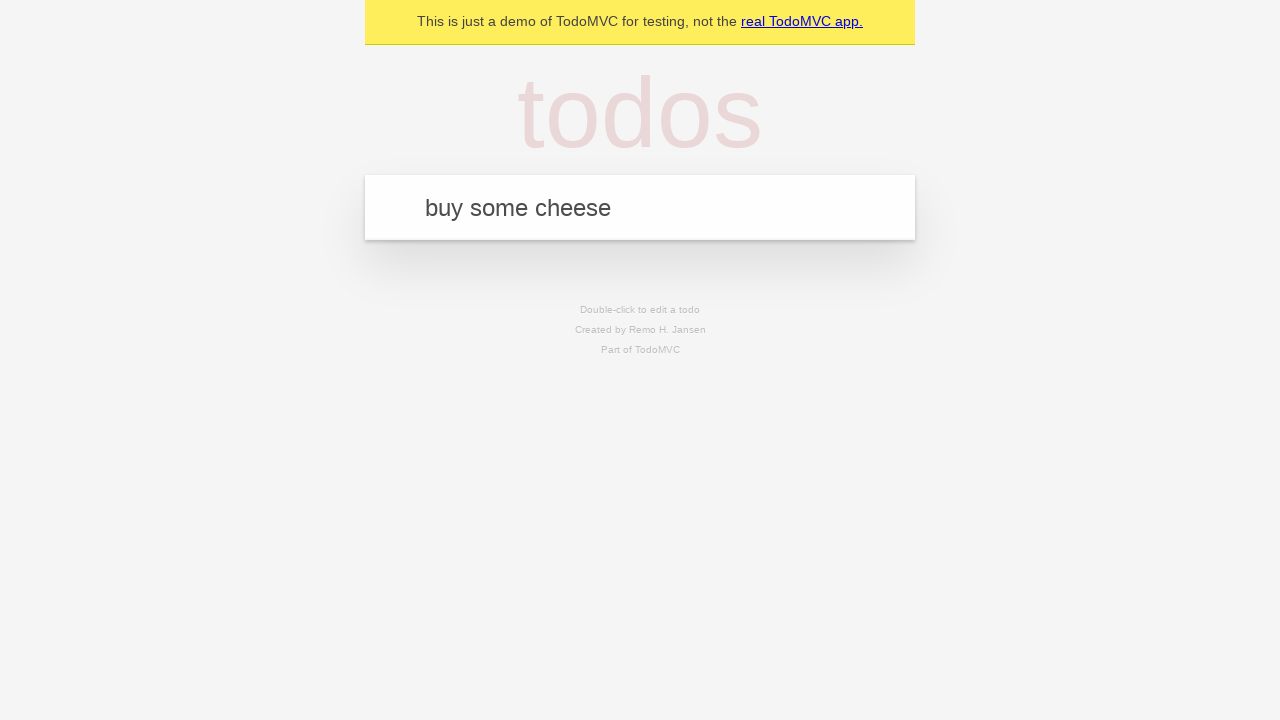

Pressed Enter to add first todo item on .new-todo
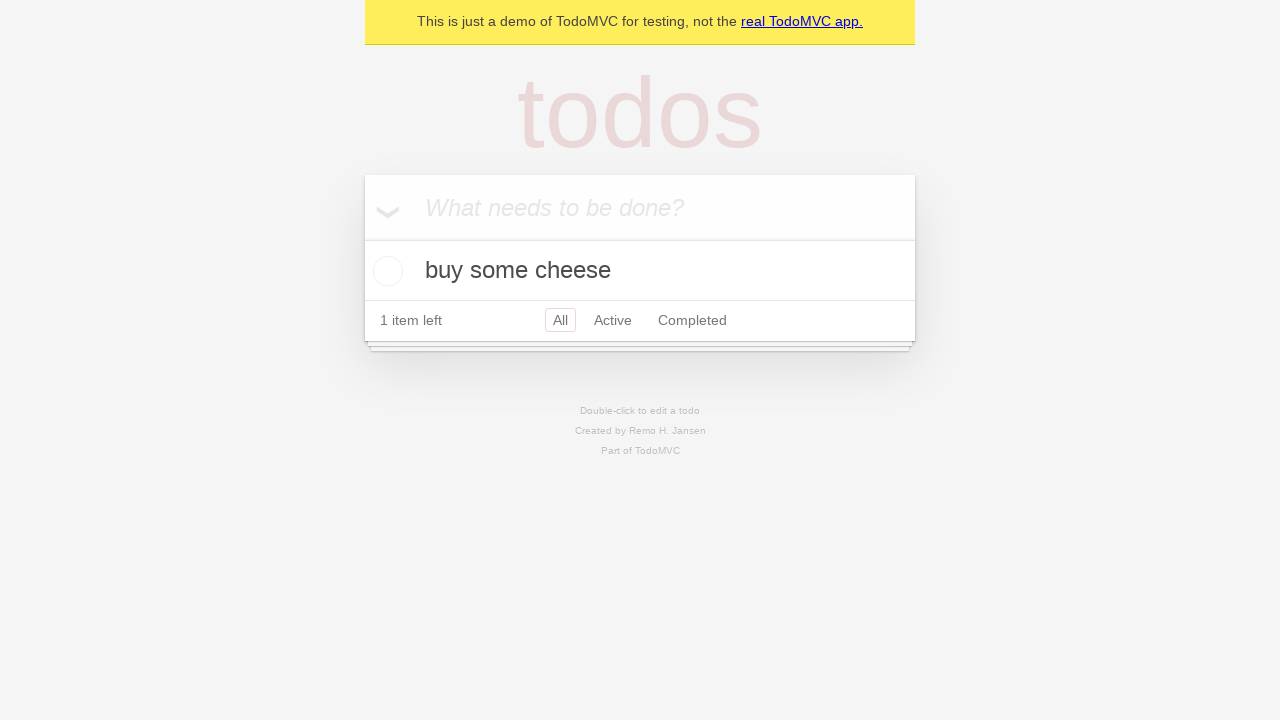

Filled new todo input with 'feed the cat' on .new-todo
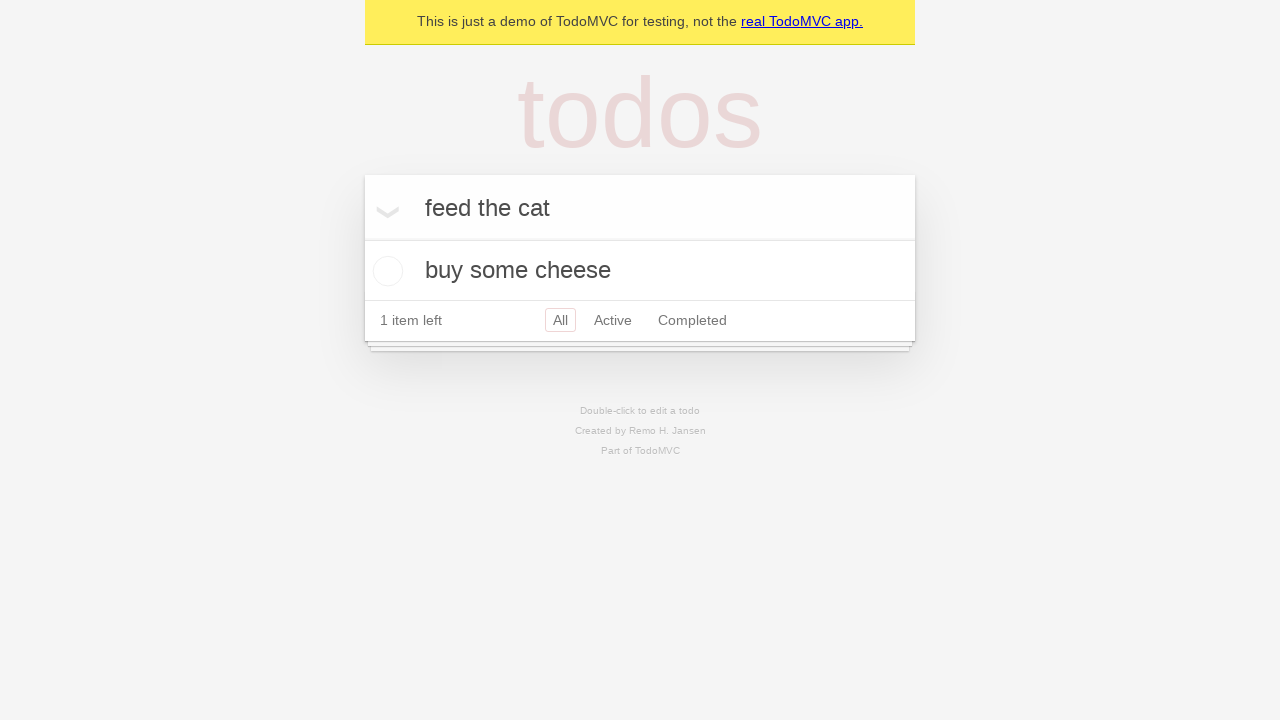

Pressed Enter to add second todo item on .new-todo
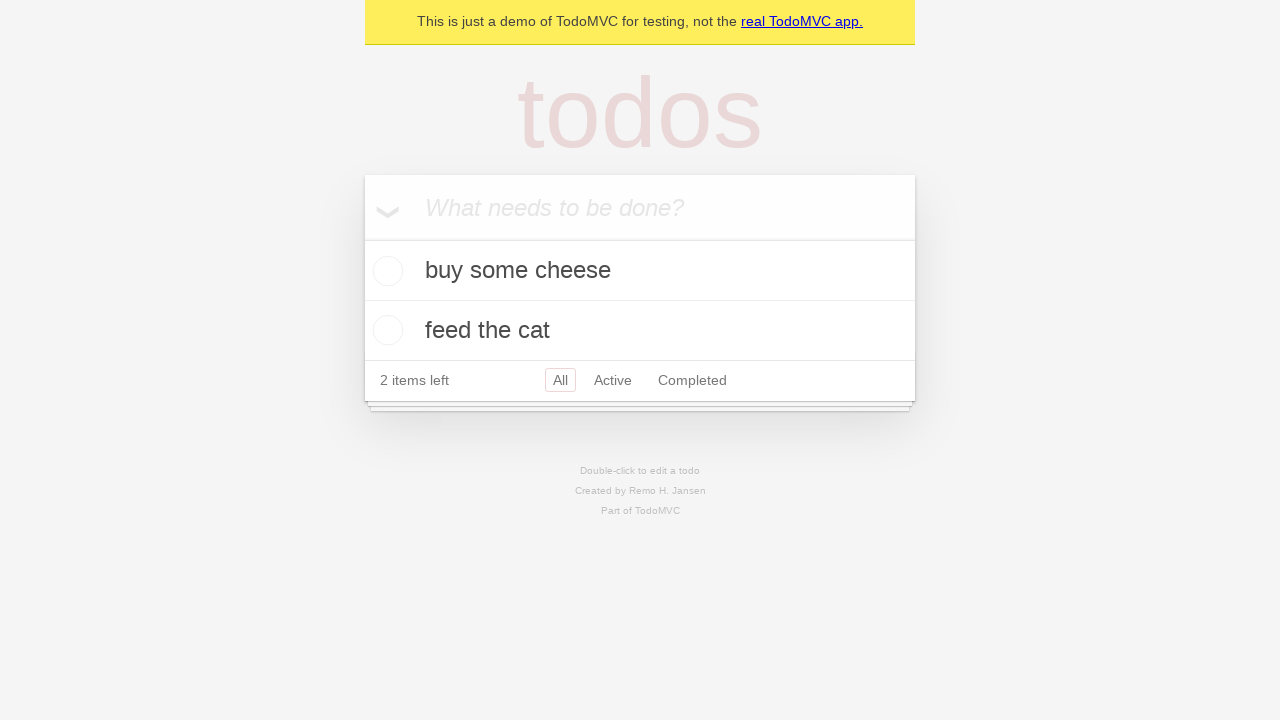

Filled new todo input with 'book a doctors appointment' on .new-todo
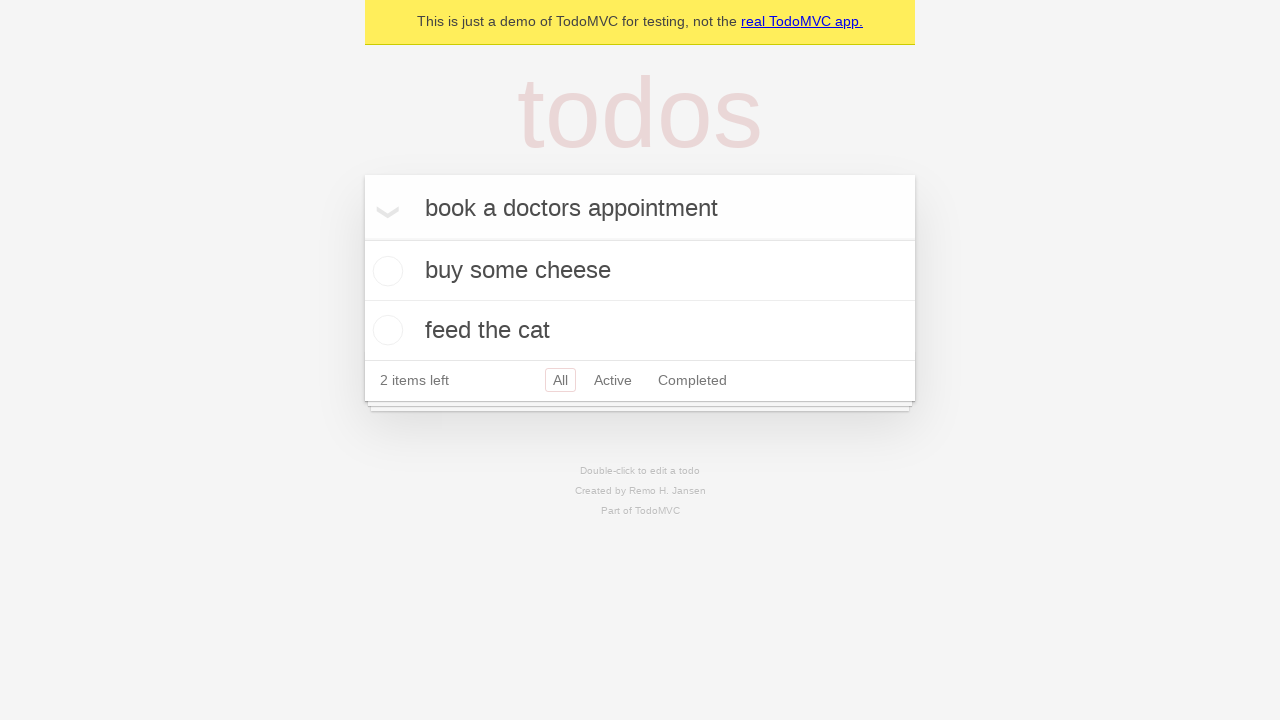

Pressed Enter to add third todo item on .new-todo
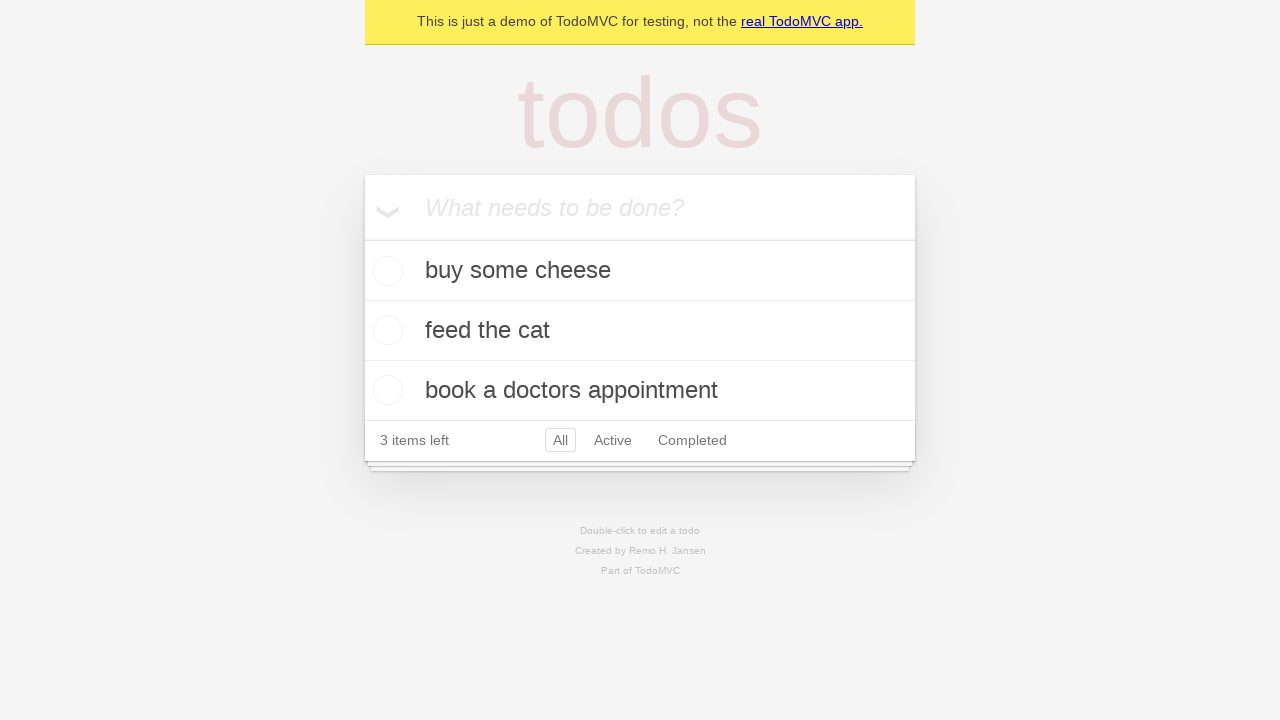

Verified that 3 todo items were added
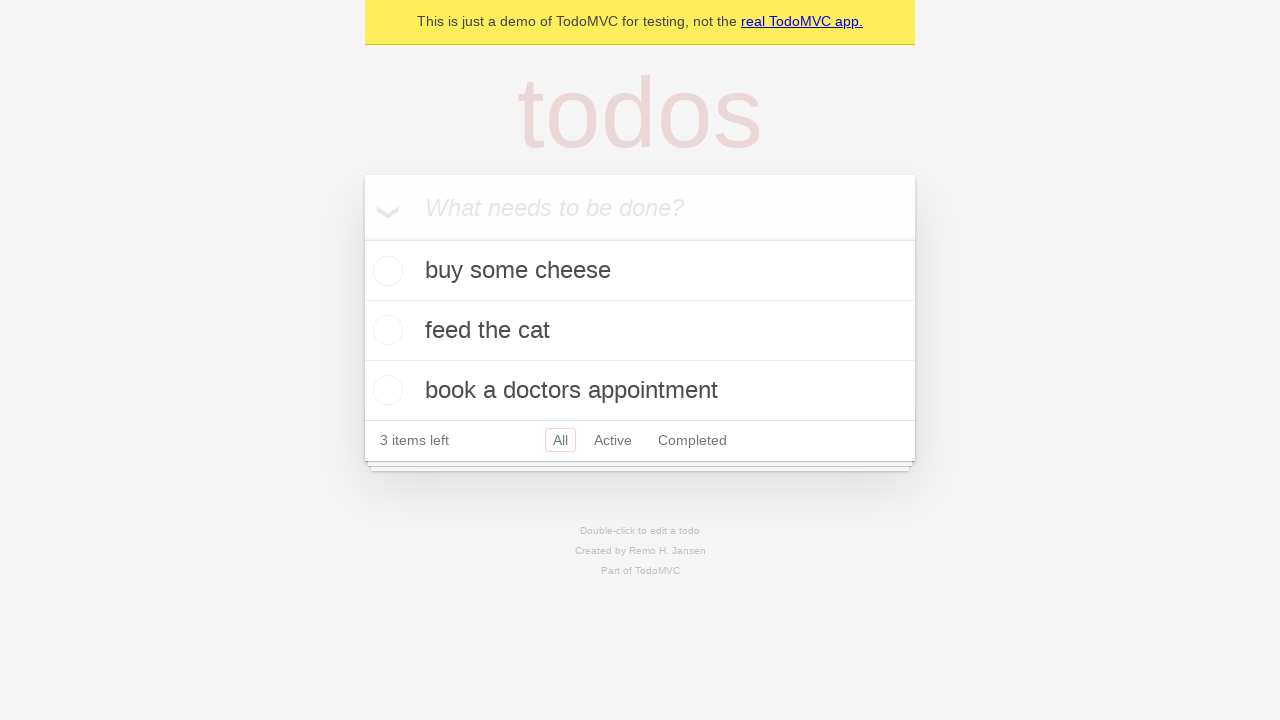

Double-clicked on second todo item to enter edit mode at (640, 331) on .todo-list li >> nth=1
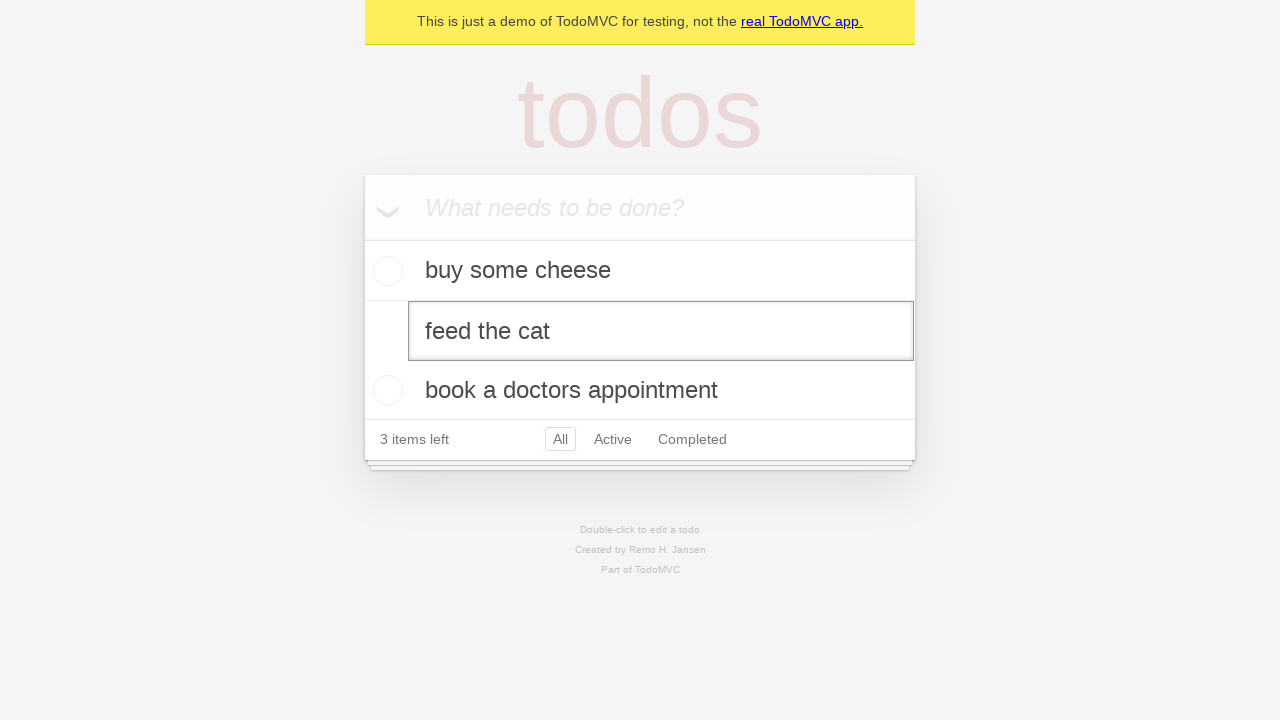

Edit mode activated - other controls are now hidden
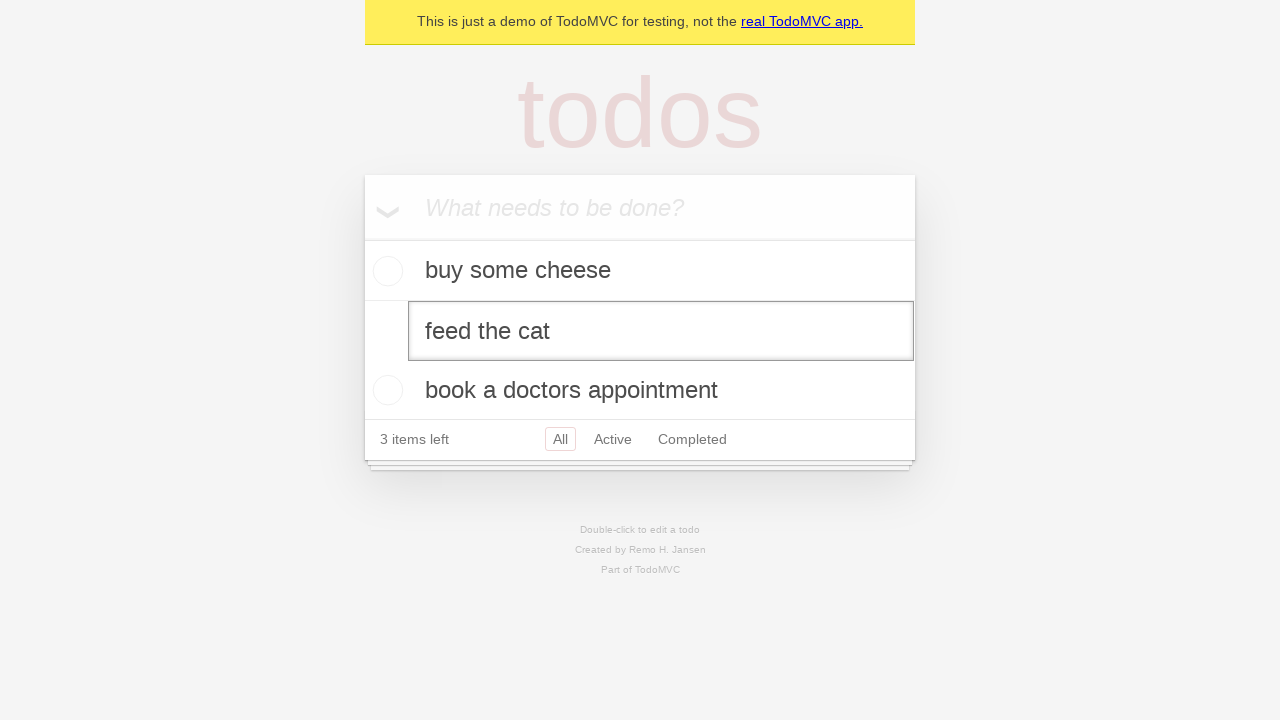

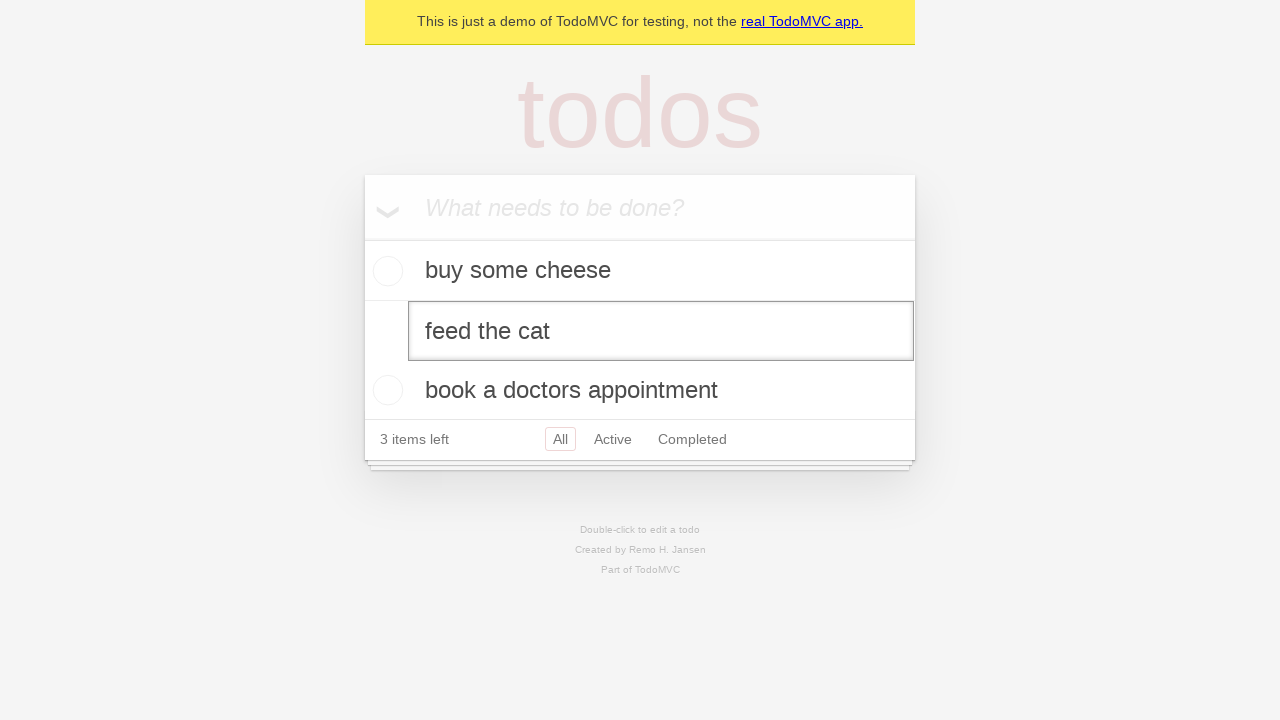